Tests JavaScript alert handling by clicking the first alert button, accepting the alert, and verifying the result message

Starting URL: https://the-internet.herokuapp.com/javascript_alerts

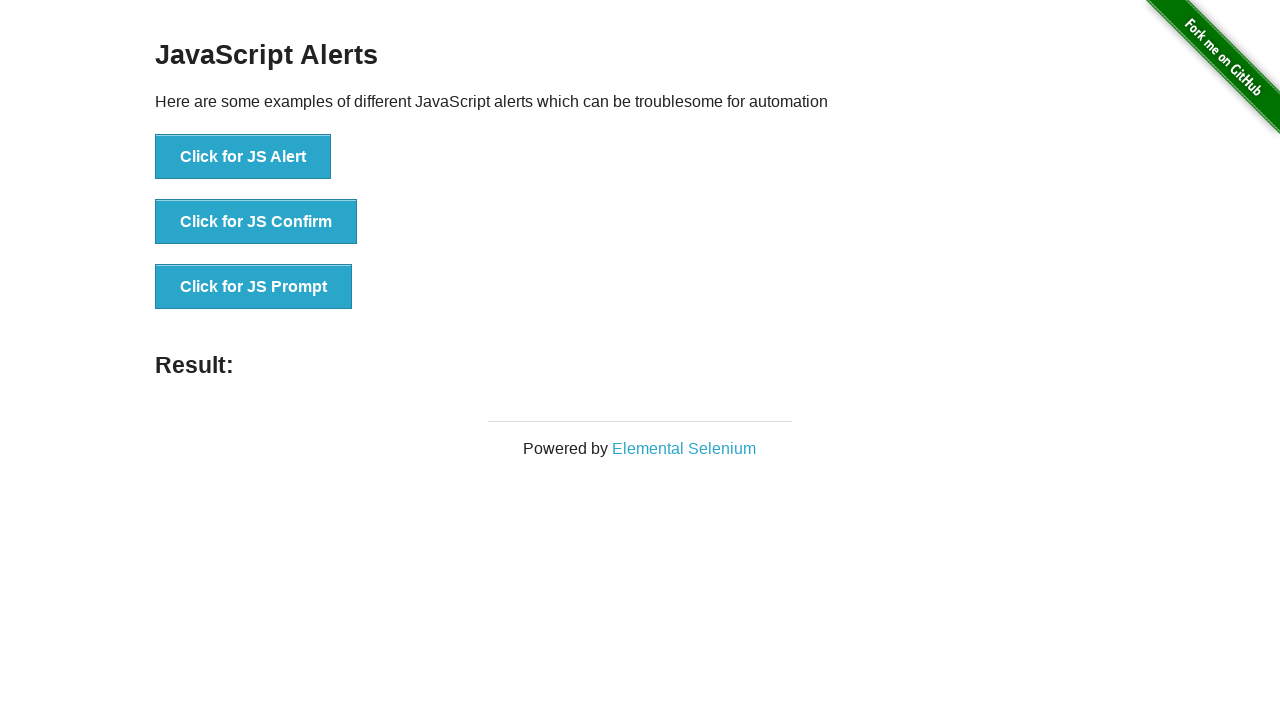

Clicked the first alert button to trigger JavaScript alert at (243, 157) on button[onclick='jsAlert()']
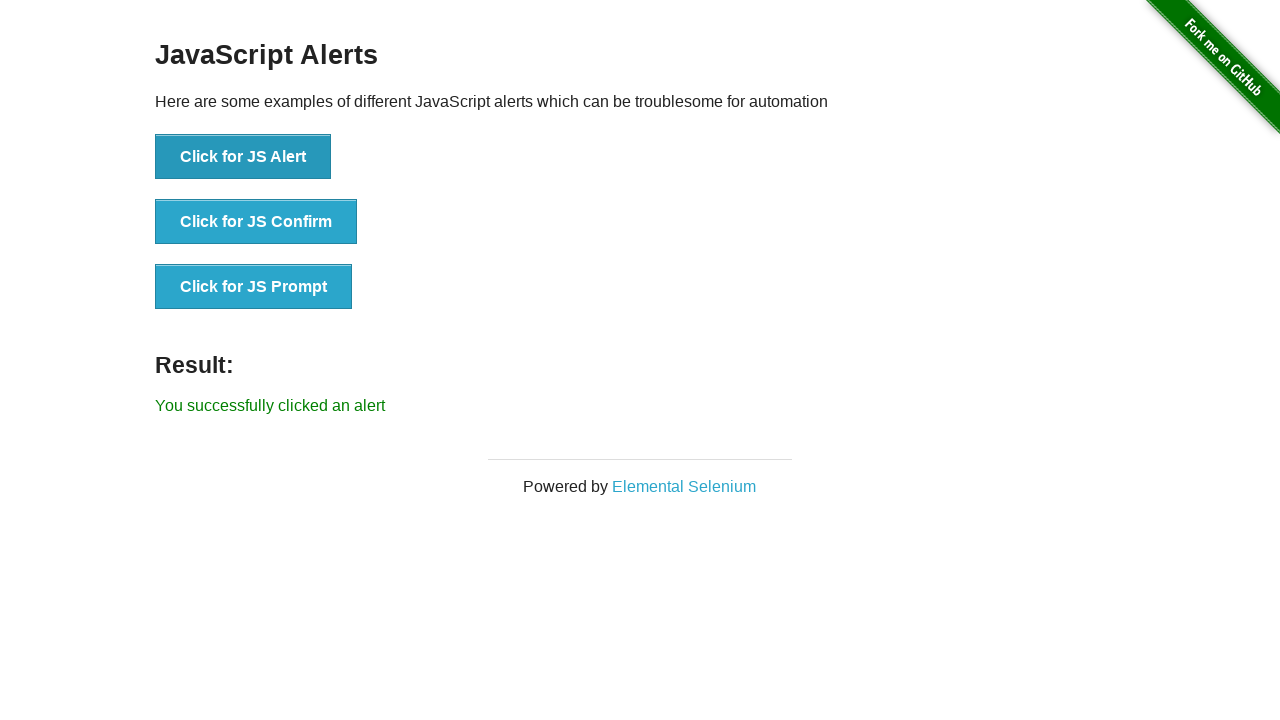

Set up dialog handler to accept alerts
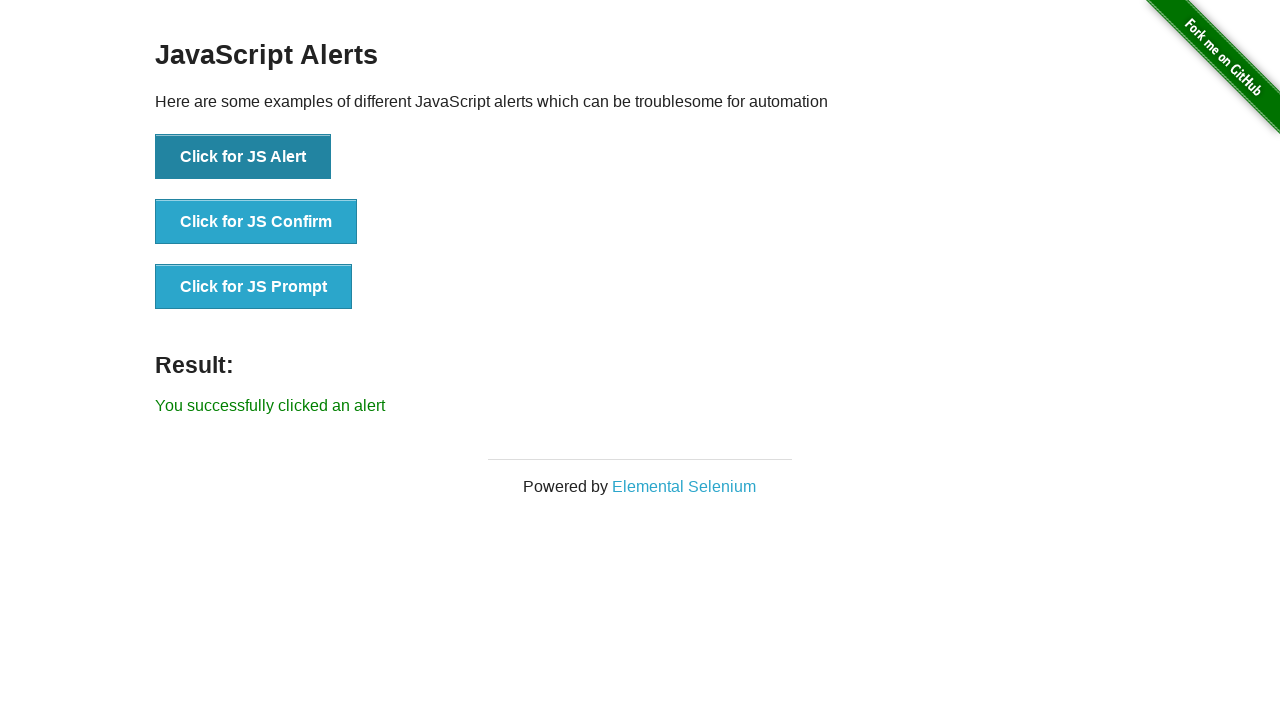

Waited for result message to appear
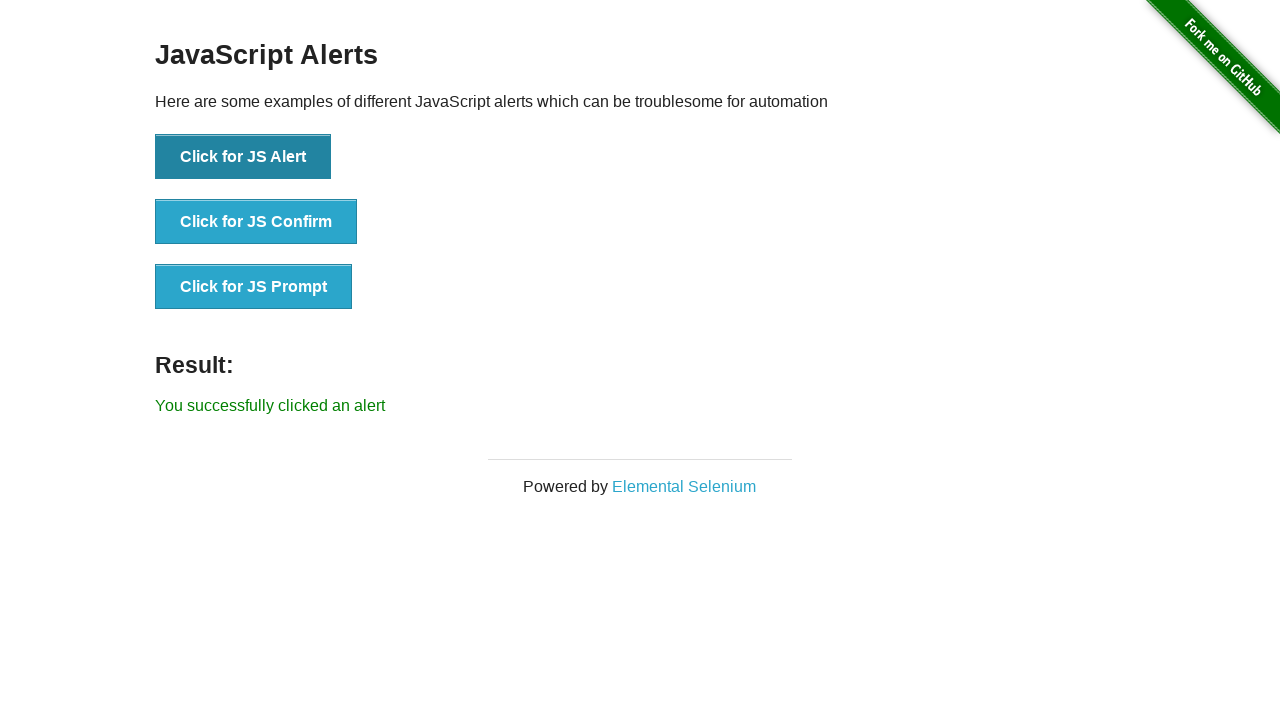

Retrieved result message text
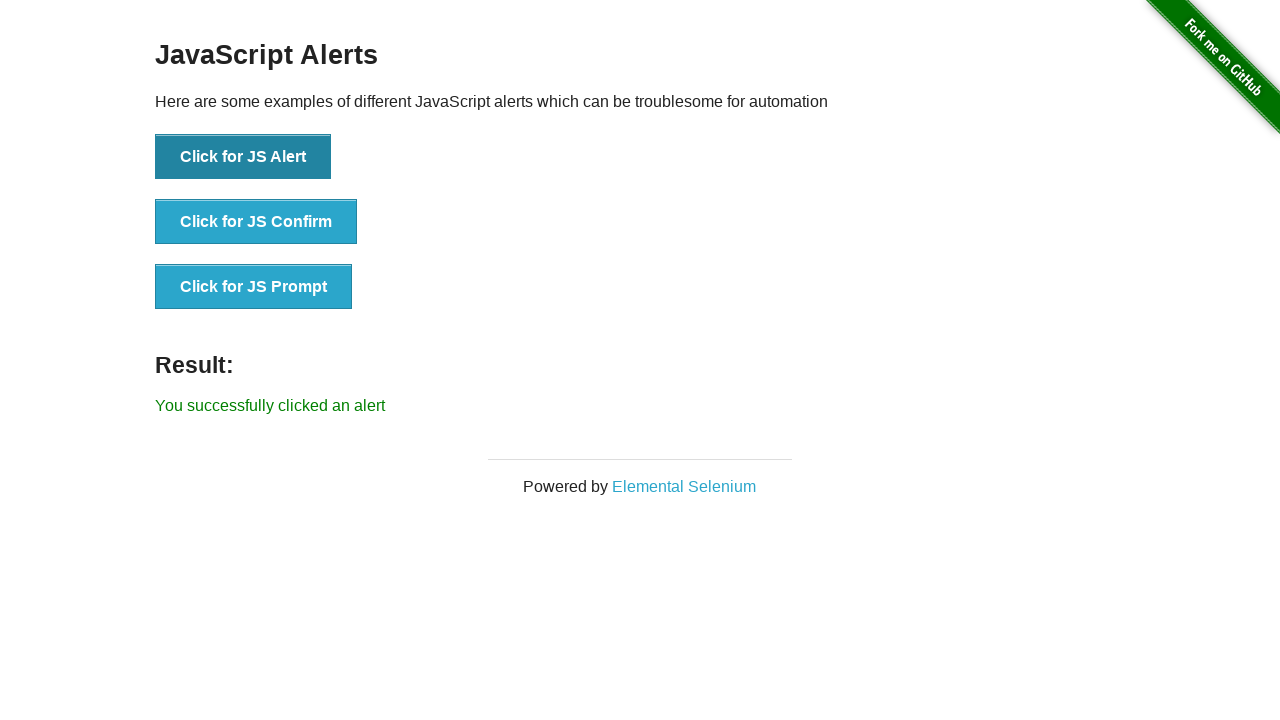

Verified result message matches expected text 'You successfully clicked an alert'
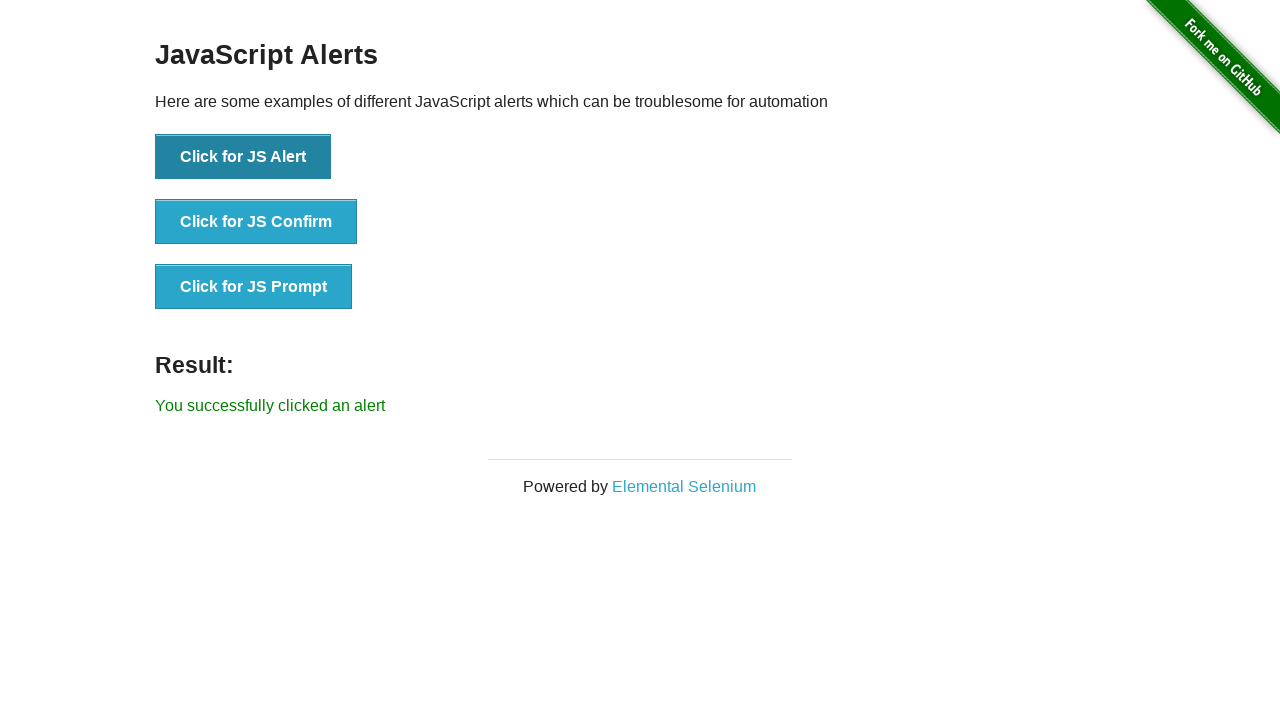

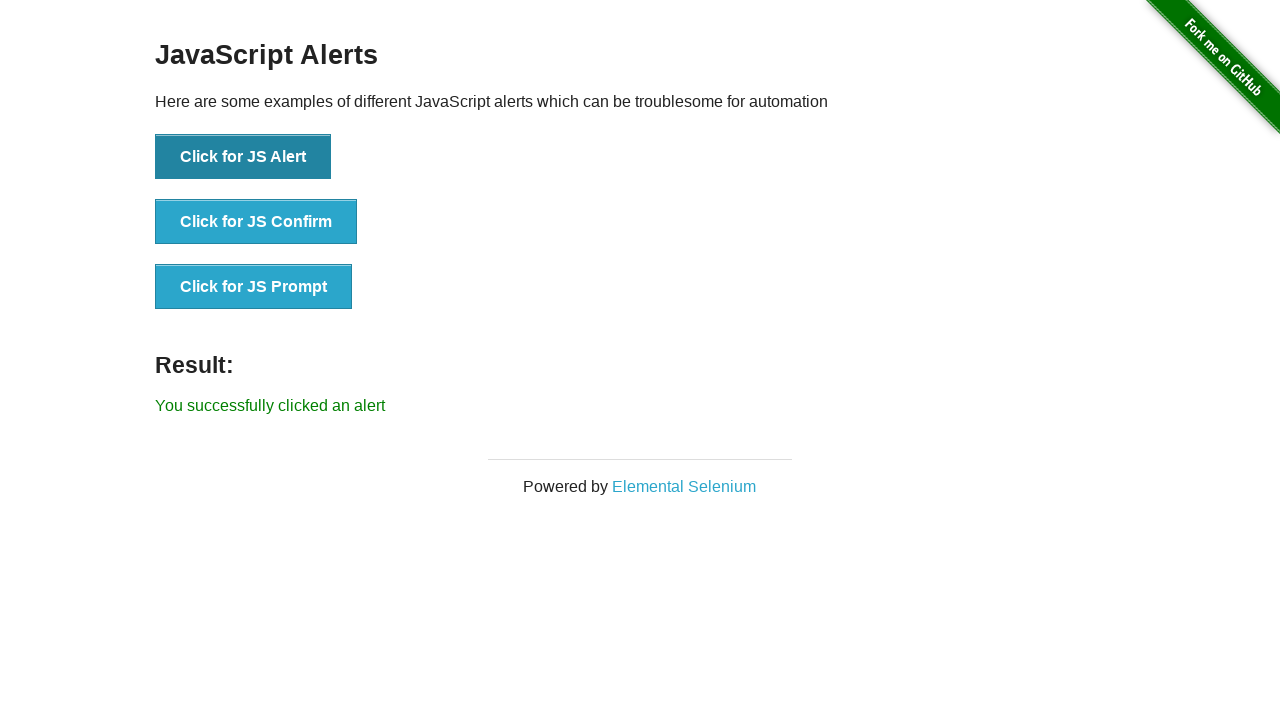